Tests unmarking todo items as complete by unchecking their checkboxes.

Starting URL: https://demo.playwright.dev/todomvc

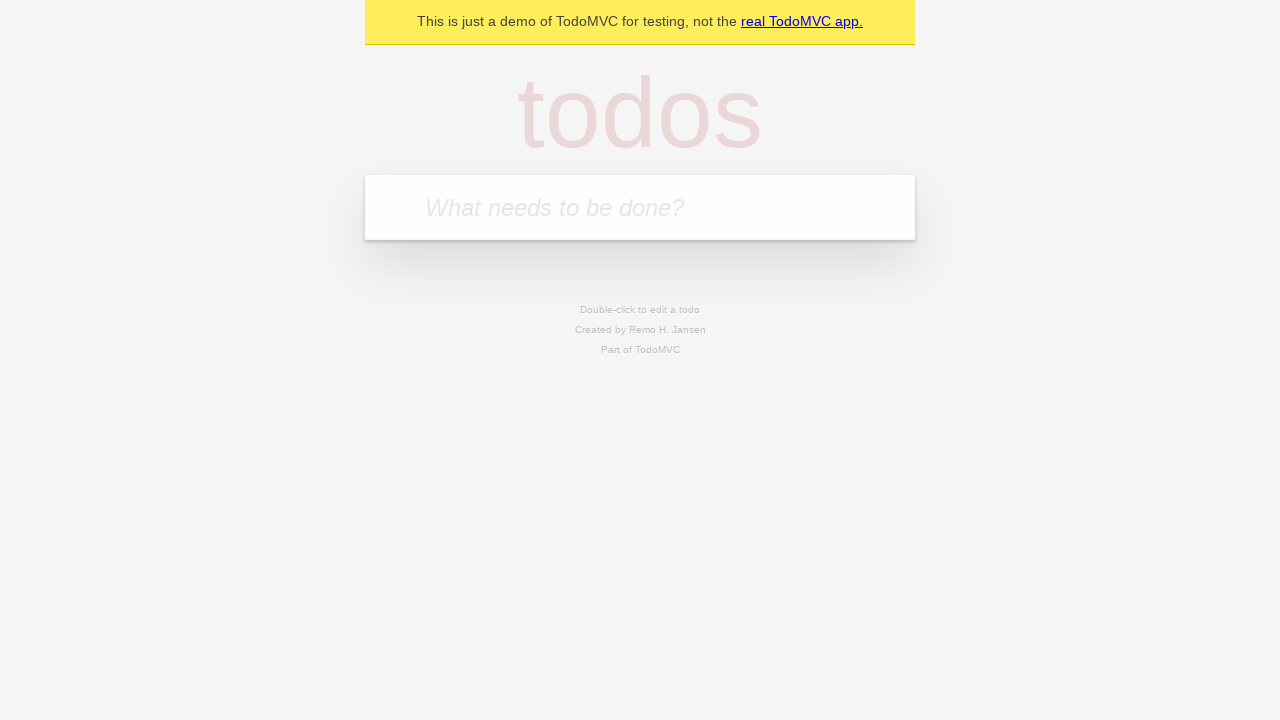

Filled todo input with 'buy some cheese' on internal:attr=[placeholder="What needs to be done?"i]
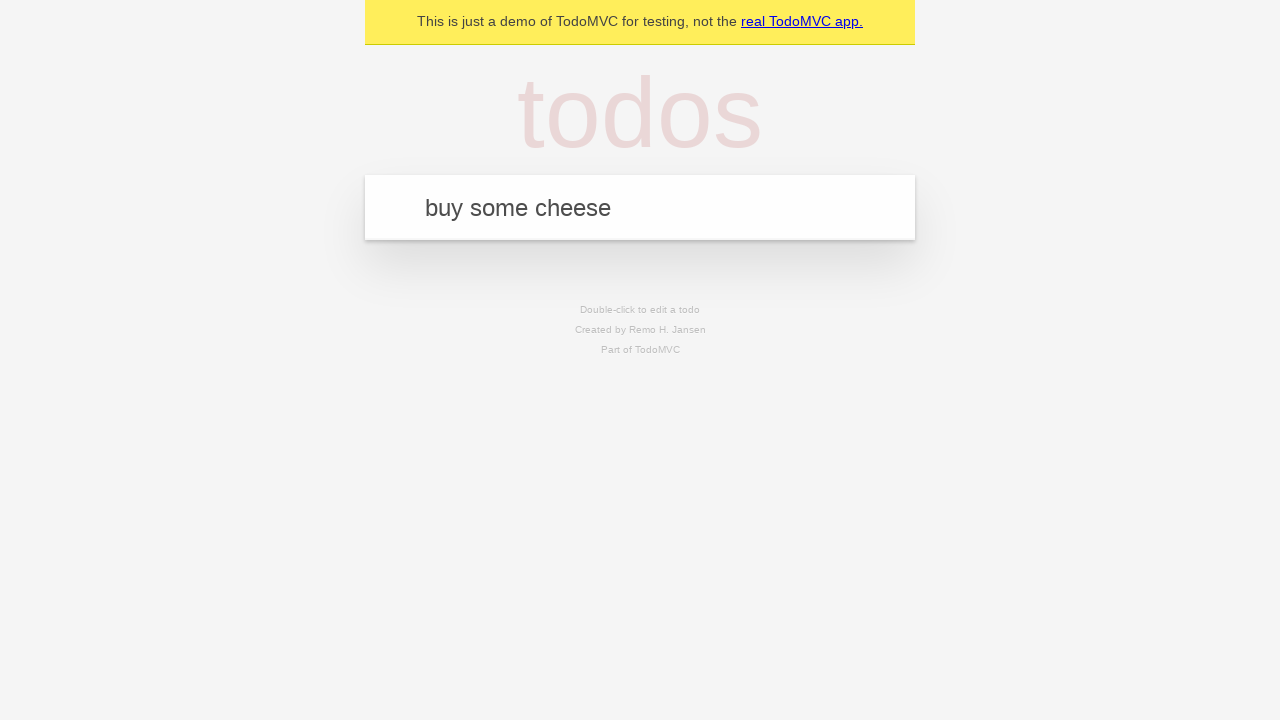

Pressed Enter to create todo item 'buy some cheese' on internal:attr=[placeholder="What needs to be done?"i]
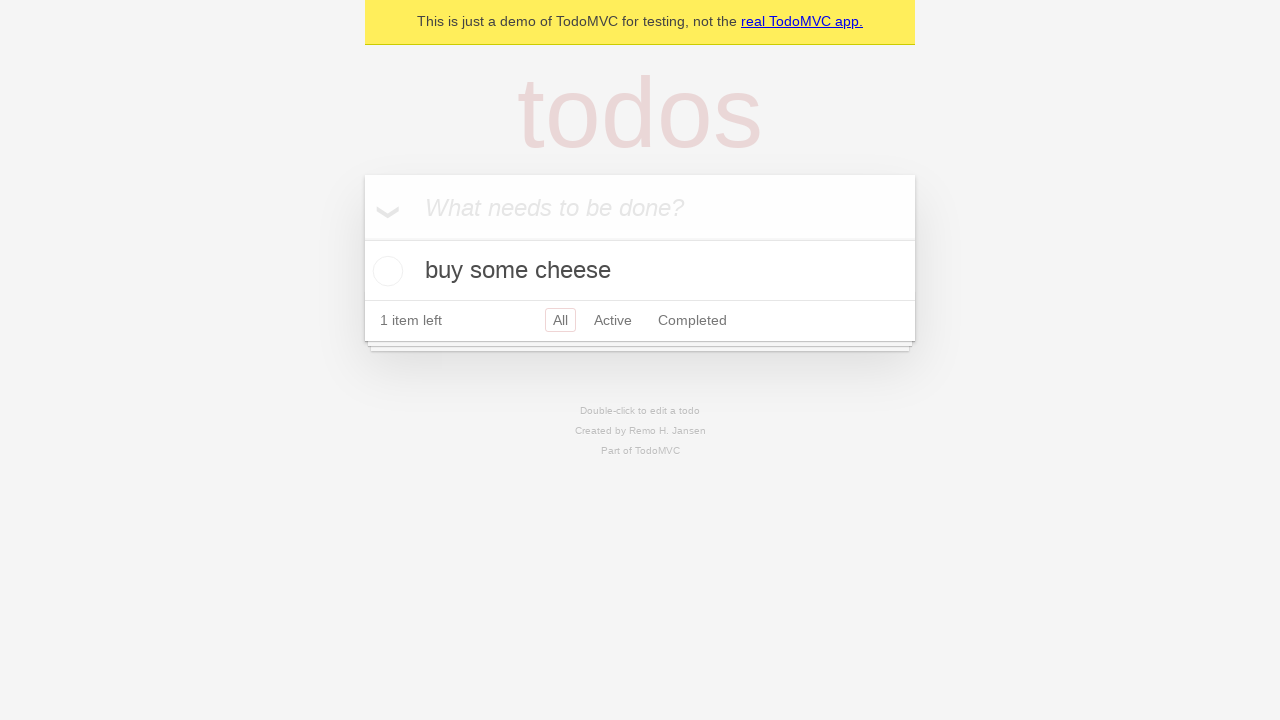

Filled todo input with 'feed the cat' on internal:attr=[placeholder="What needs to be done?"i]
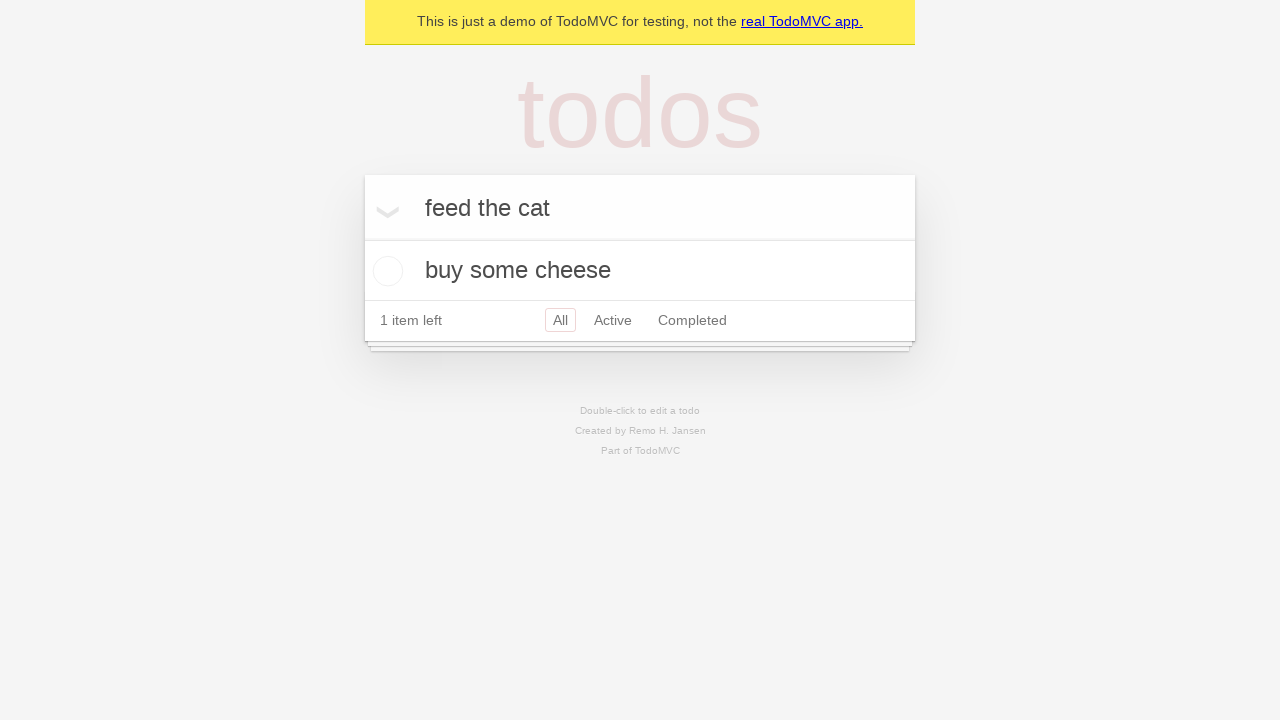

Pressed Enter to create todo item 'feed the cat' on internal:attr=[placeholder="What needs to be done?"i]
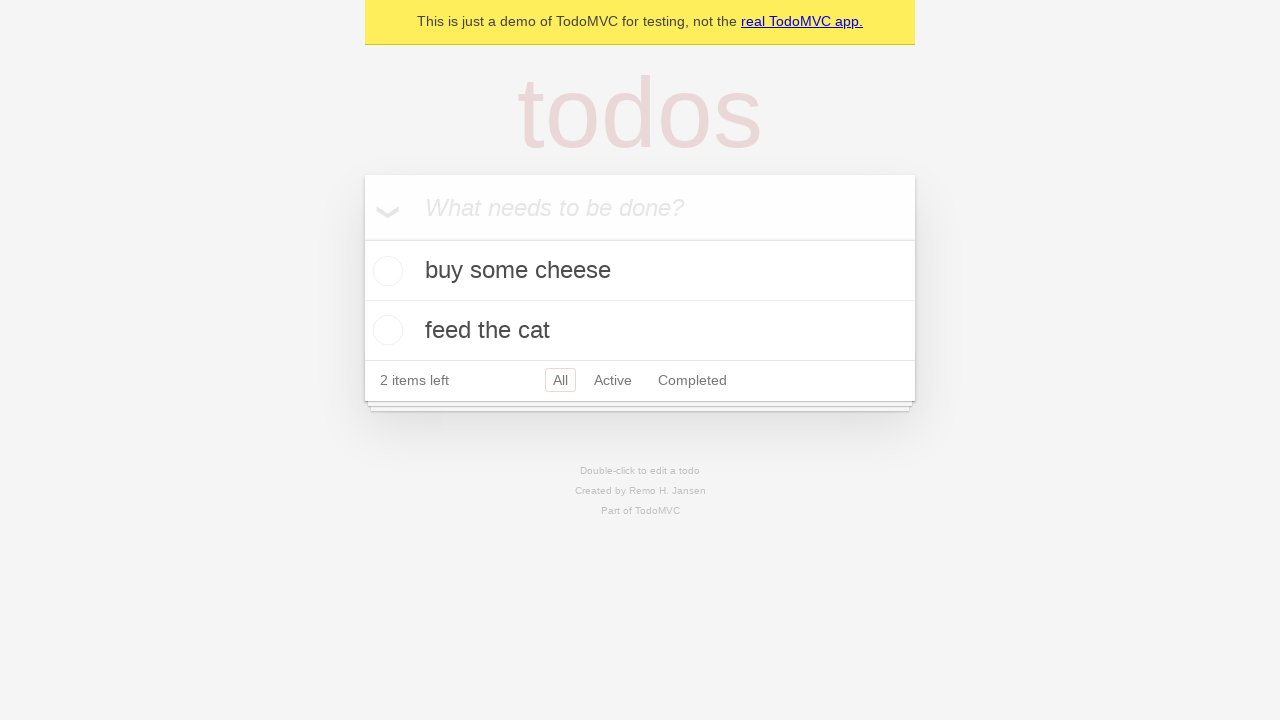

Located first todo item
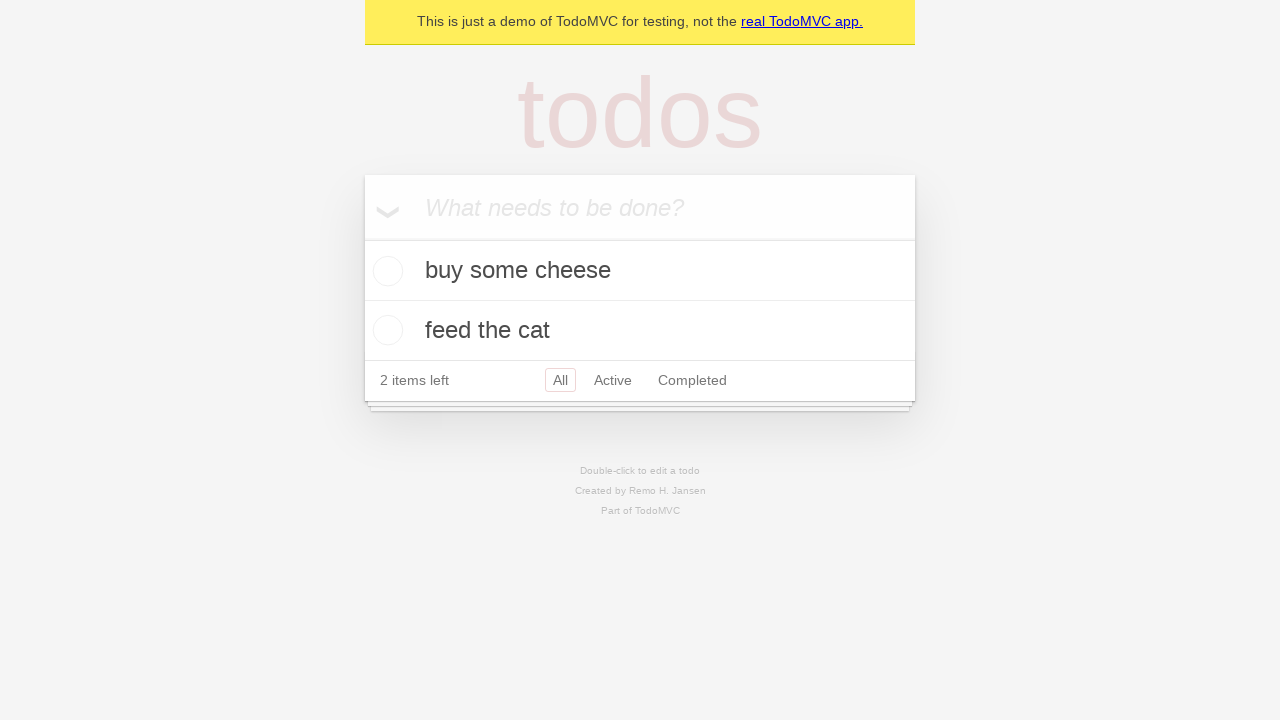

Located checkbox for first todo item
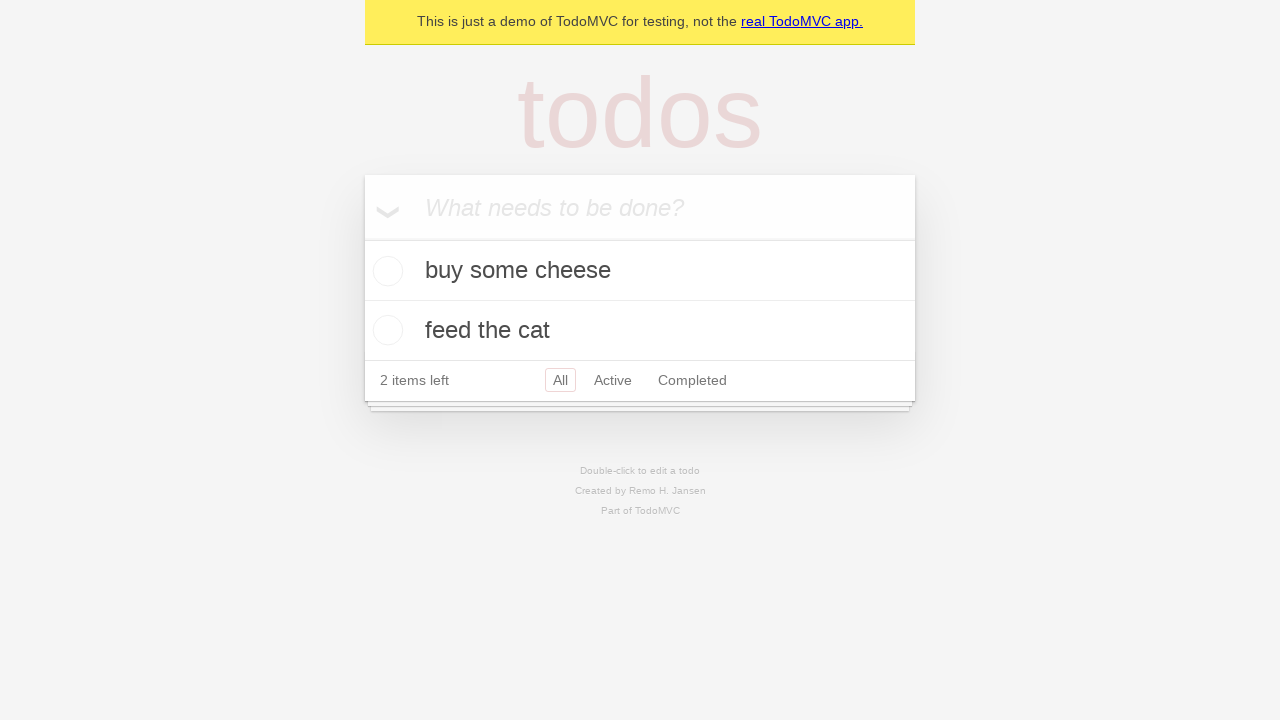

Checked the first todo item as complete at (385, 271) on internal:testid=[data-testid="todo-item"s] >> nth=0 >> internal:role=checkbox
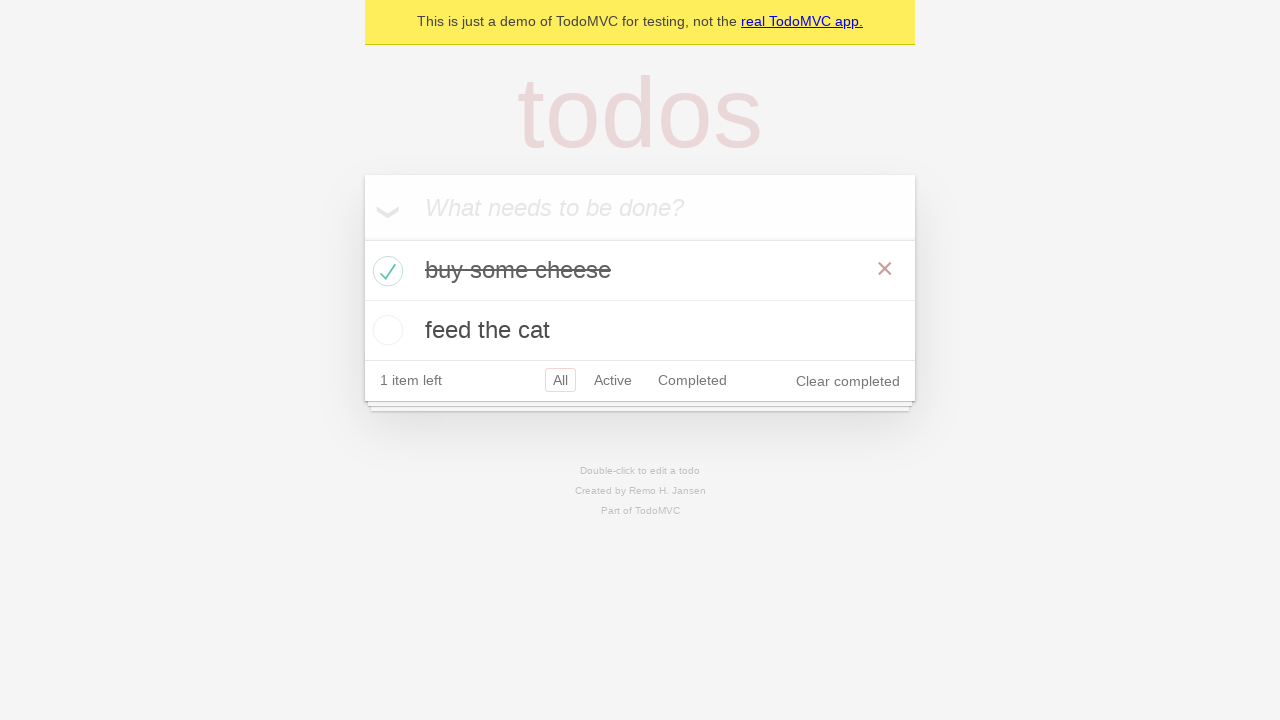

Unchecked the first todo item to mark it as incomplete at (385, 271) on internal:testid=[data-testid="todo-item"s] >> nth=0 >> internal:role=checkbox
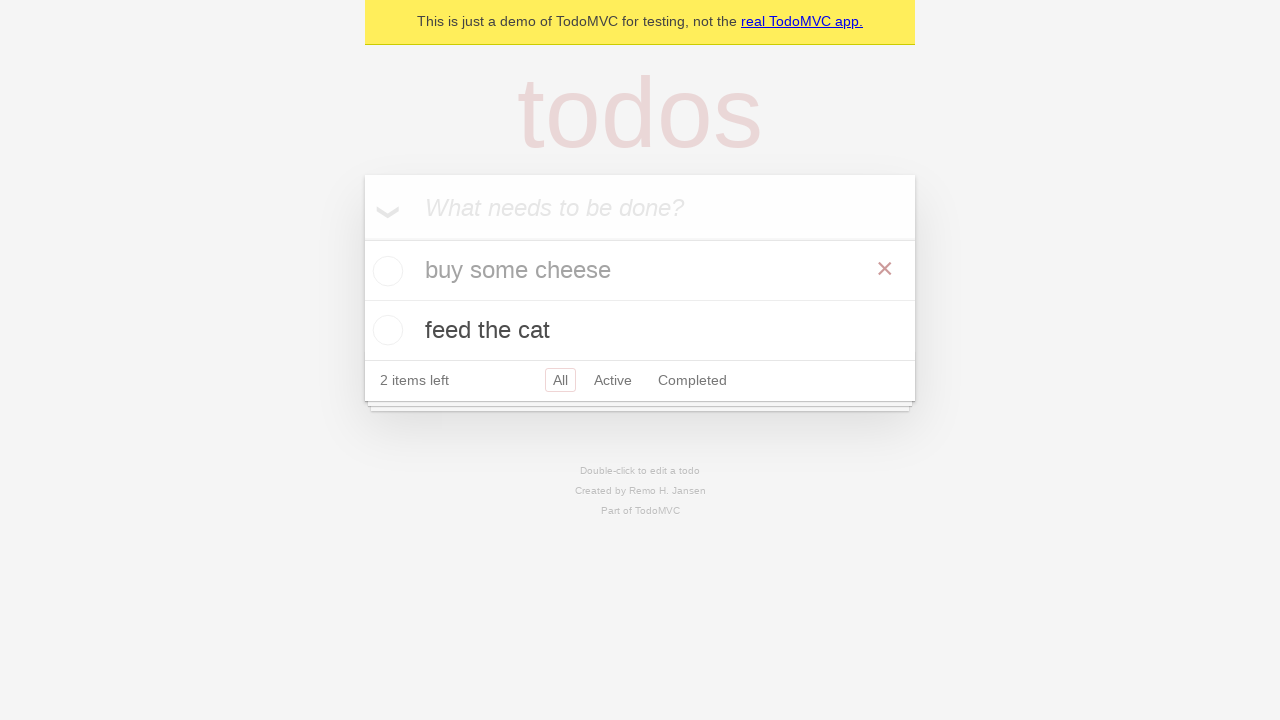

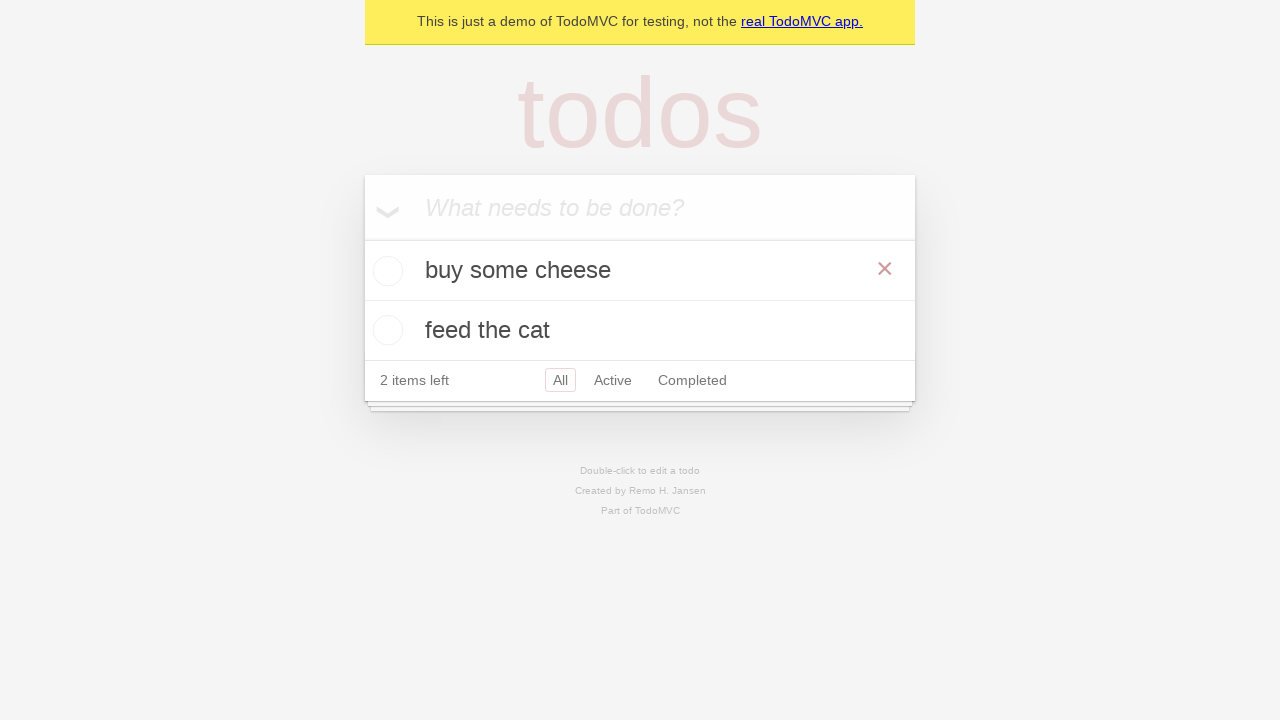